Tests that edits are saved when the input loses focus (blur event)

Starting URL: https://demo.playwright.dev/todomvc

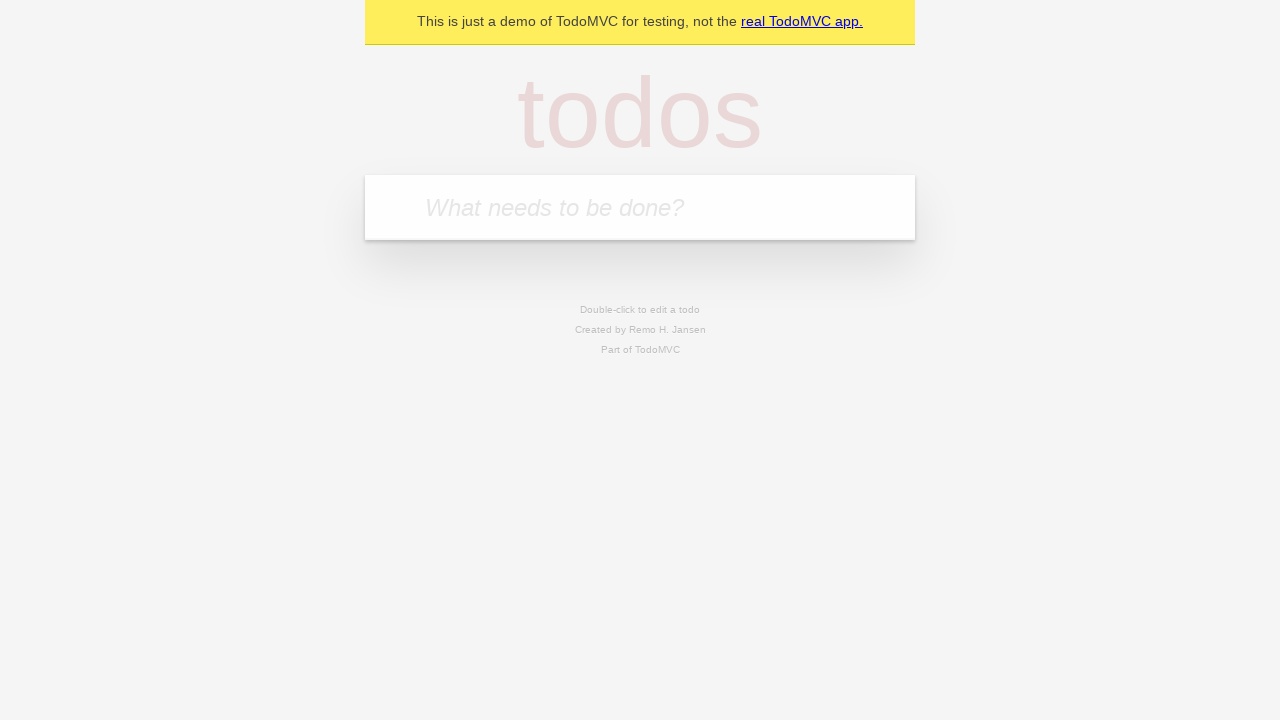

Filled new todo field with 'buy some cheese' on internal:attr=[placeholder="What needs to be done?"i]
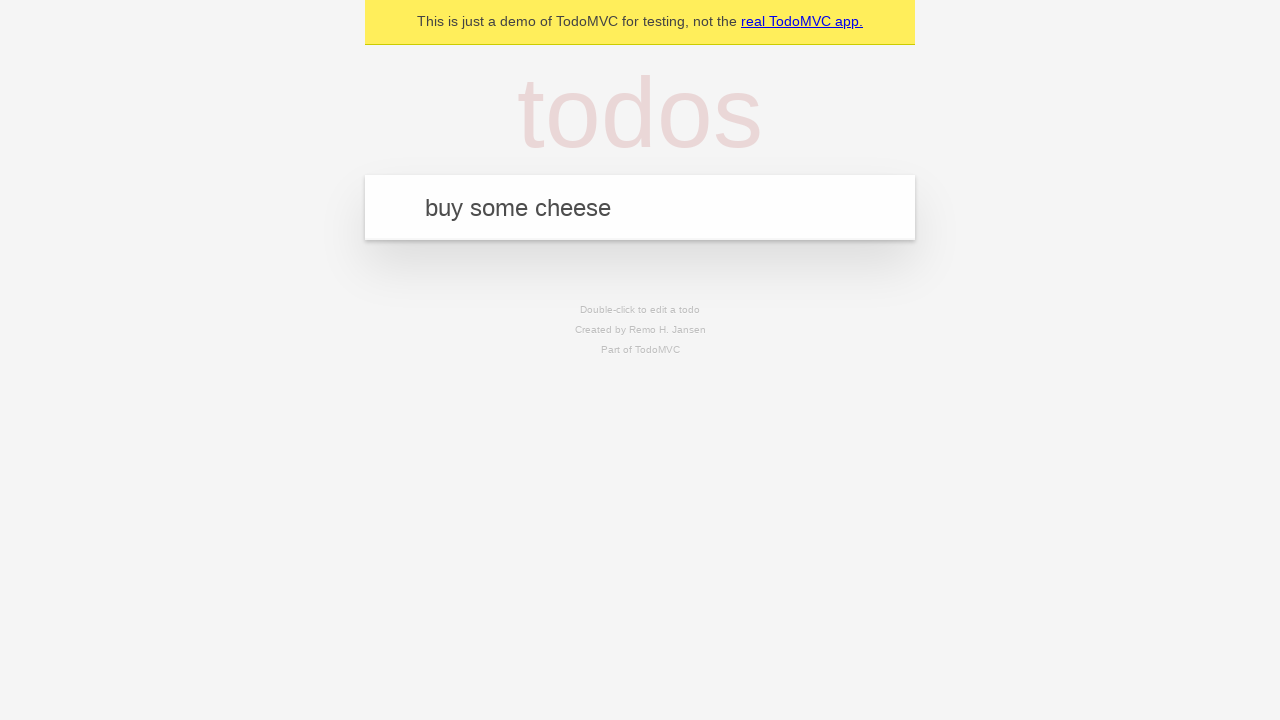

Pressed Enter to create todo 'buy some cheese' on internal:attr=[placeholder="What needs to be done?"i]
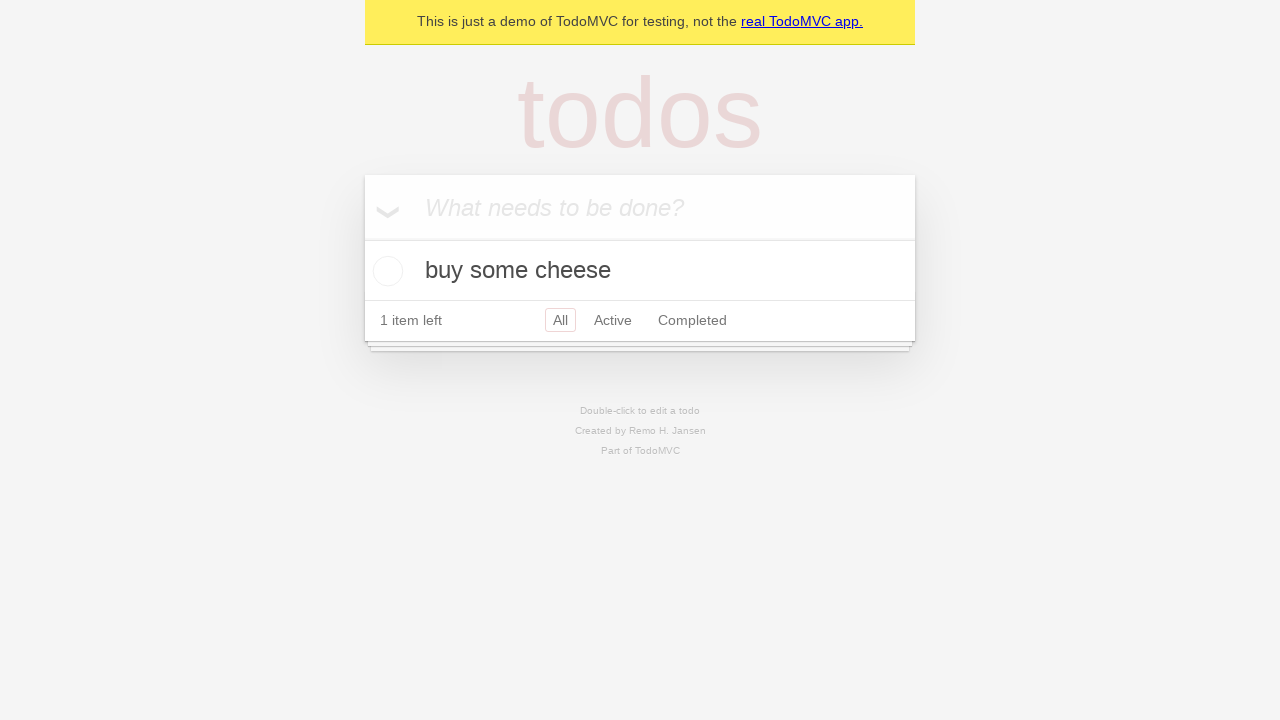

Filled new todo field with 'feed the cat' on internal:attr=[placeholder="What needs to be done?"i]
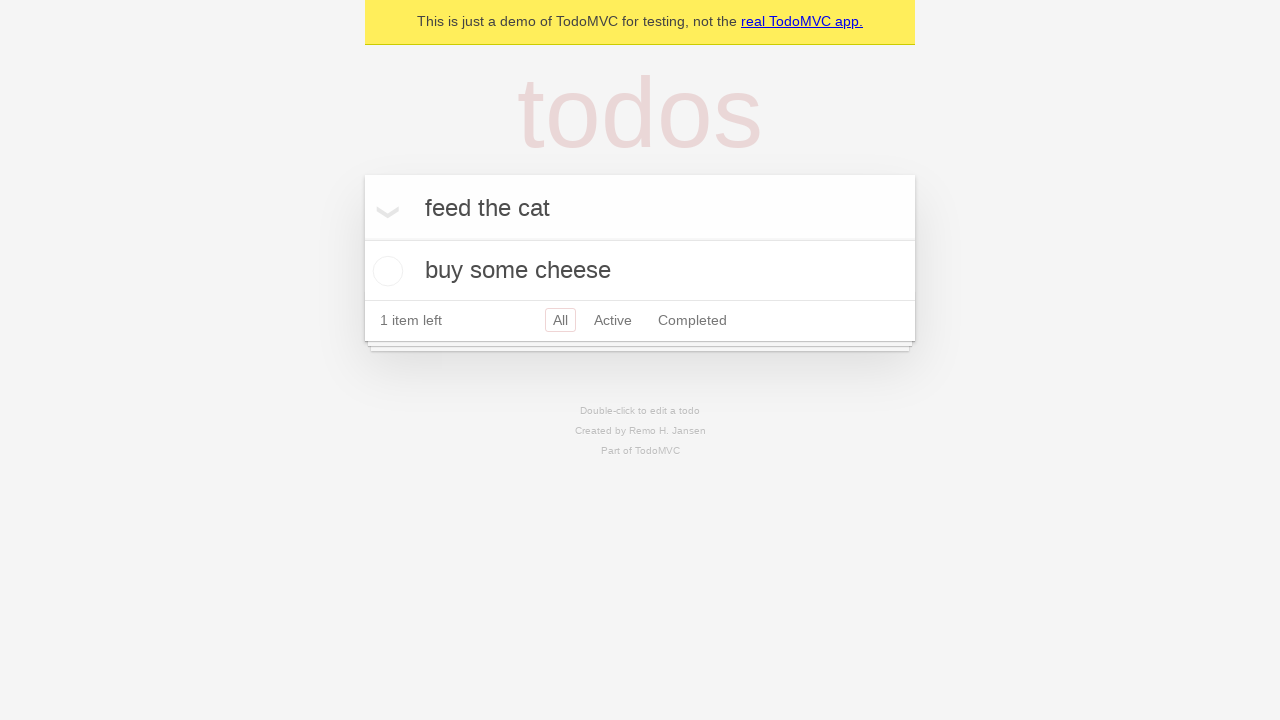

Pressed Enter to create todo 'feed the cat' on internal:attr=[placeholder="What needs to be done?"i]
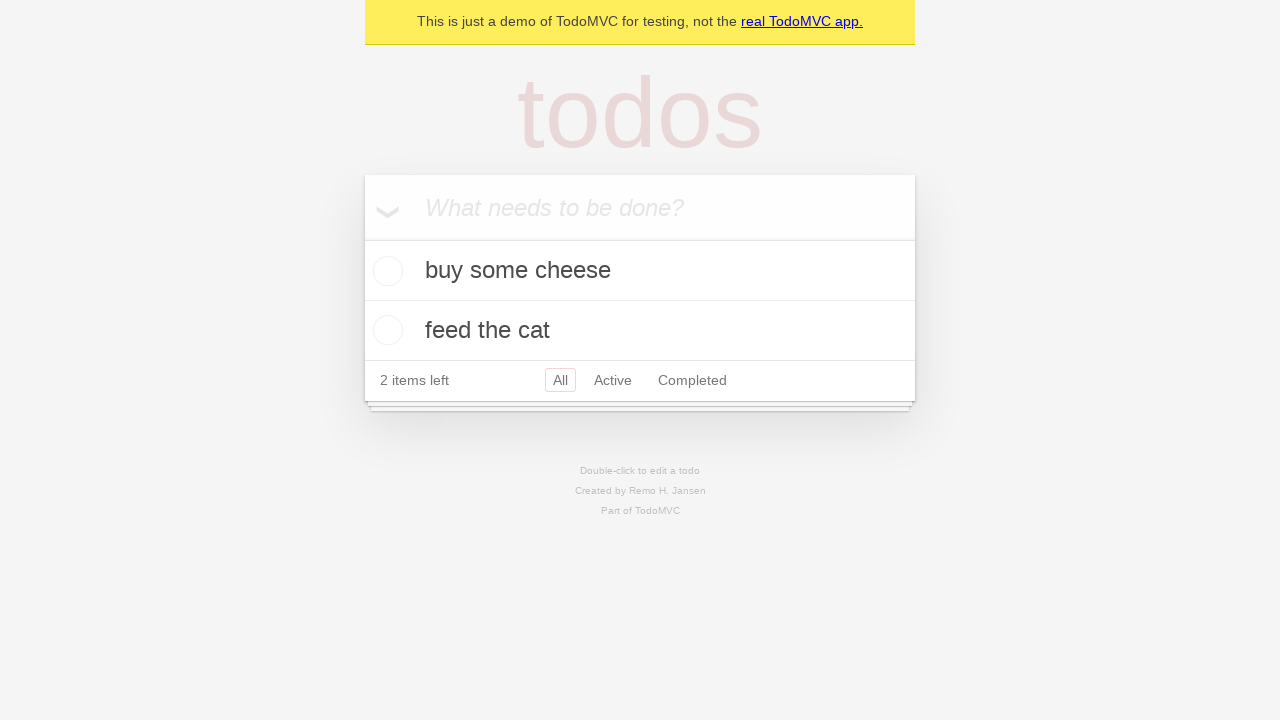

Filled new todo field with 'book a doctors appointment' on internal:attr=[placeholder="What needs to be done?"i]
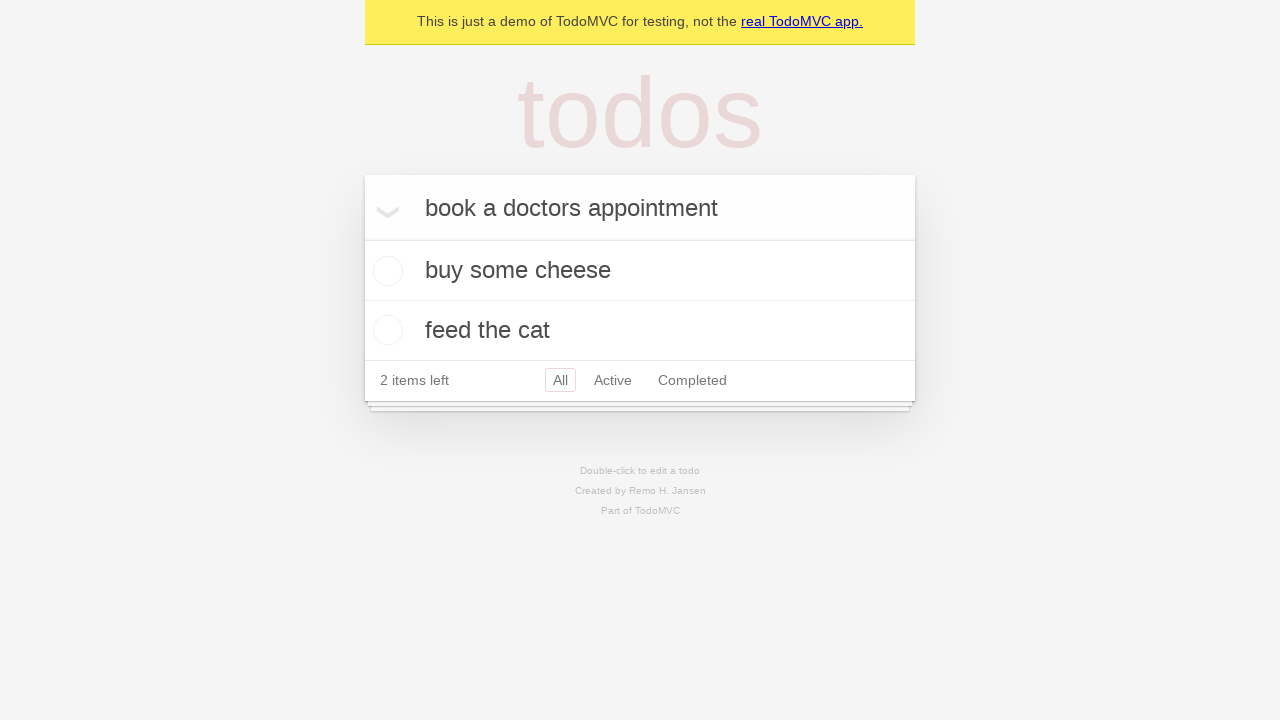

Pressed Enter to create todo 'book a doctors appointment' on internal:attr=[placeholder="What needs to be done?"i]
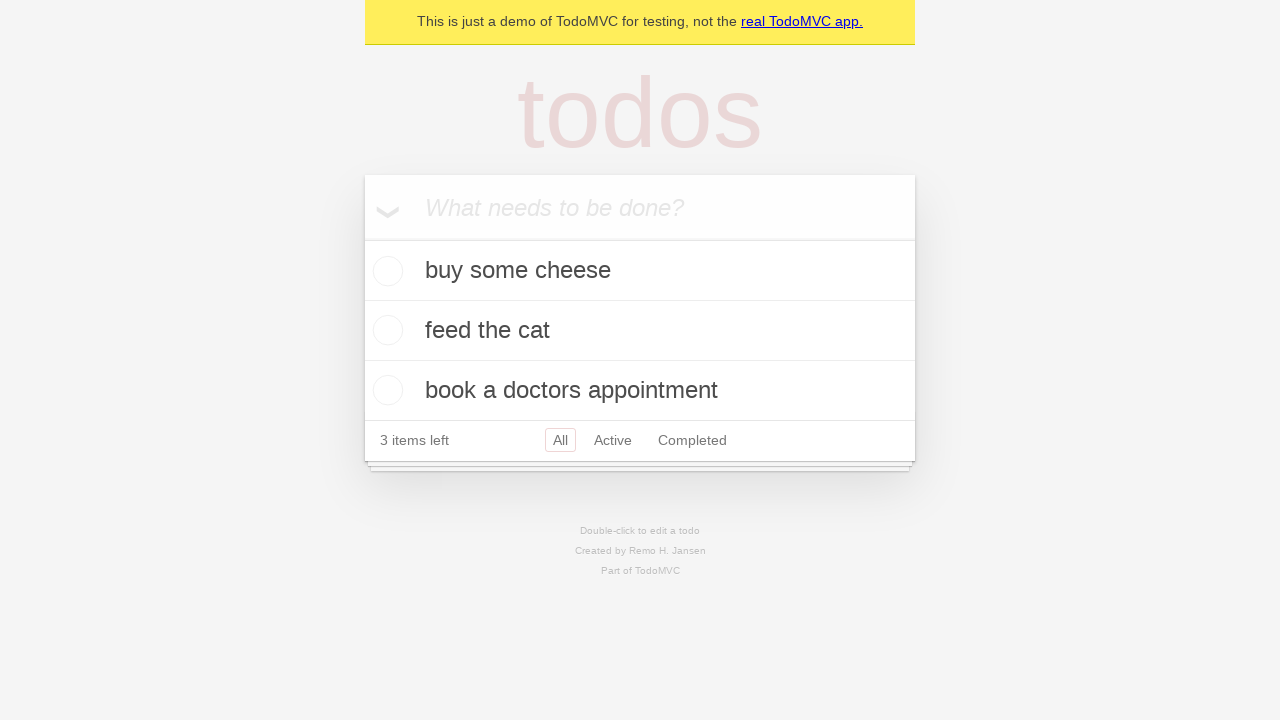

Double-clicked second todo item to enter edit mode at (640, 331) on internal:testid=[data-testid="todo-item"s] >> nth=1
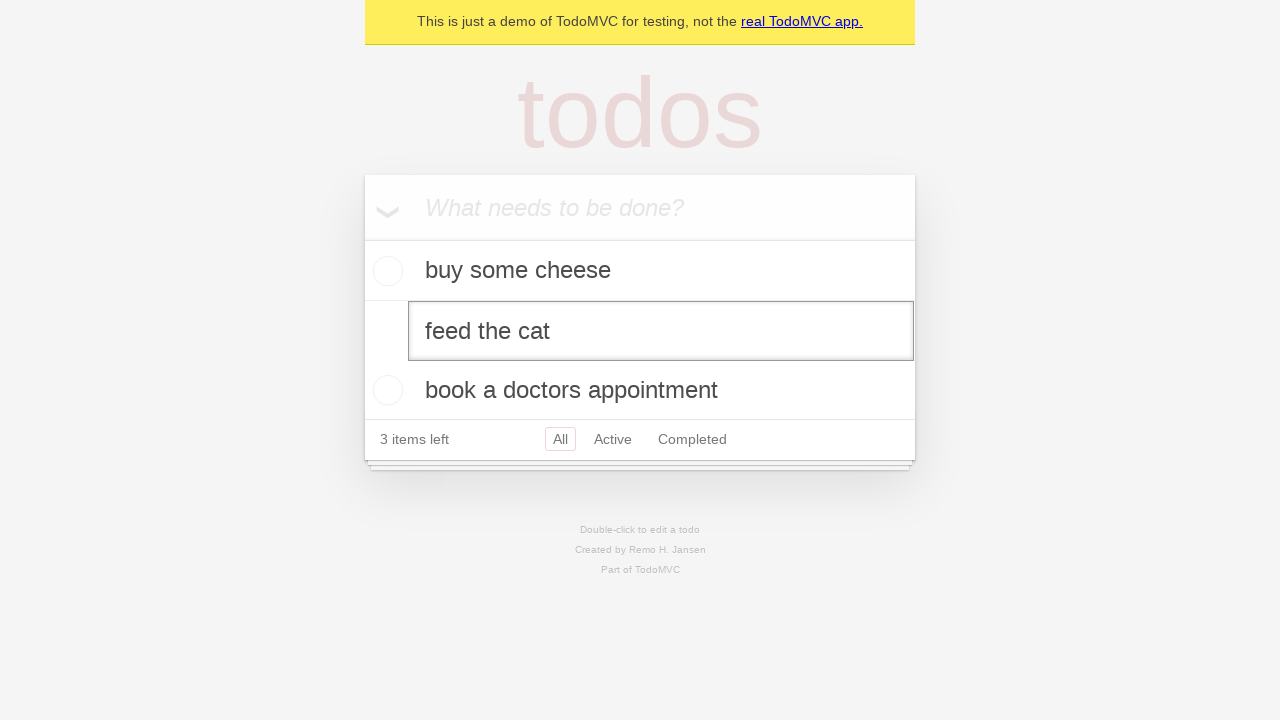

Filled edit box with new todo text 'buy some sausages' on internal:testid=[data-testid="todo-item"s] >> nth=1 >> internal:role=textbox[nam
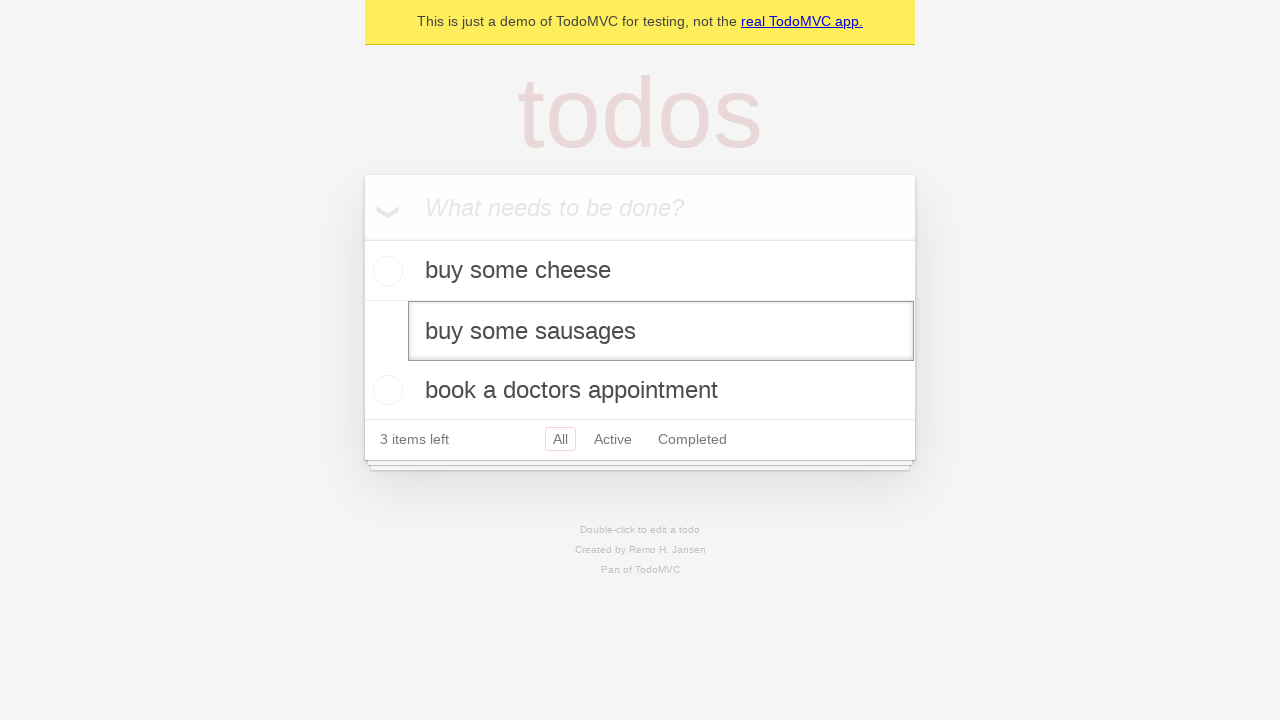

Dispatched blur event to save edited todo on focus loss
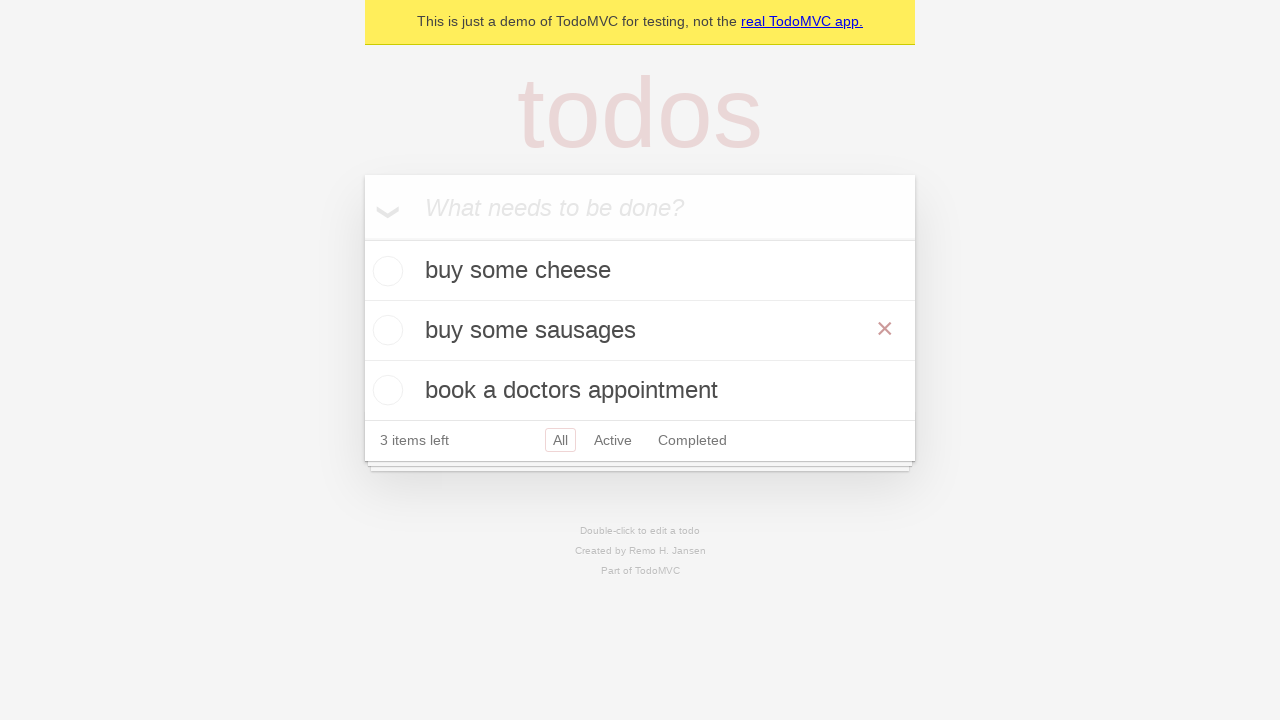

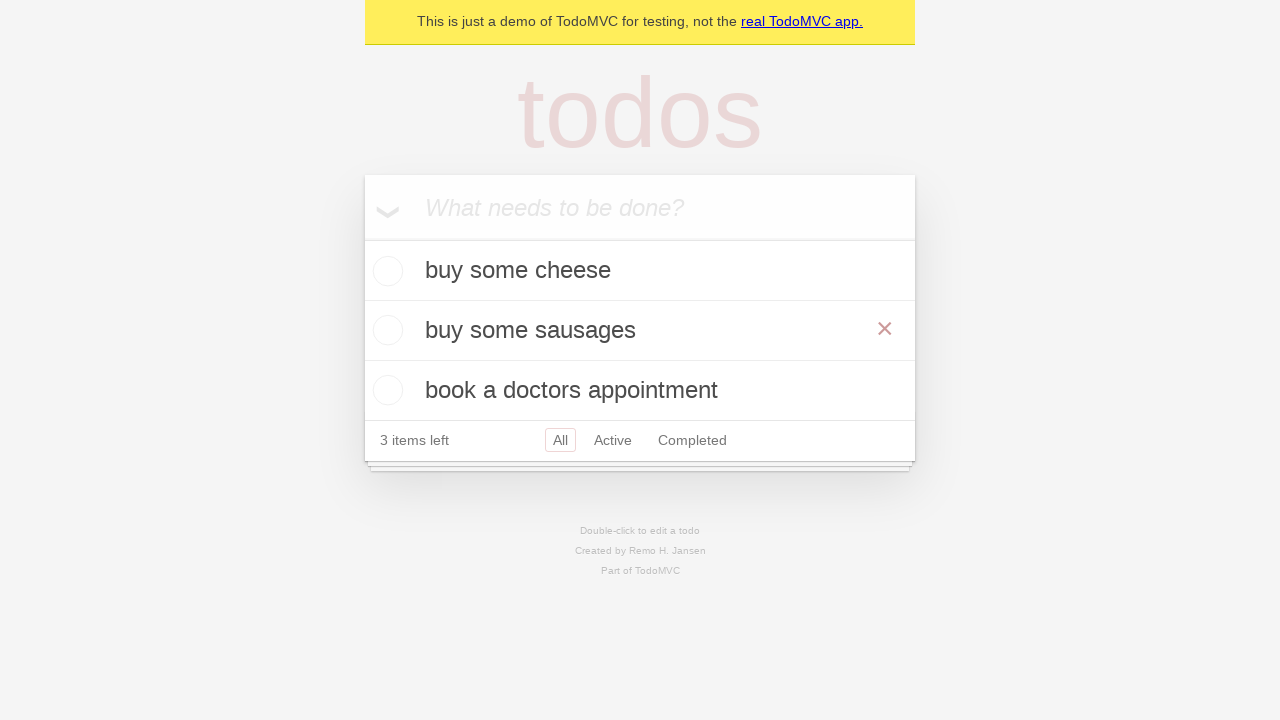